Tests basic browser navigation across multiple sites (example.com, dev.to, testcafe example page), demonstrates back/forward navigation, and interacts with form elements including text input, checkbox, dropdown, and submit button on the testcafe example page.

Starting URL: https://example.com/

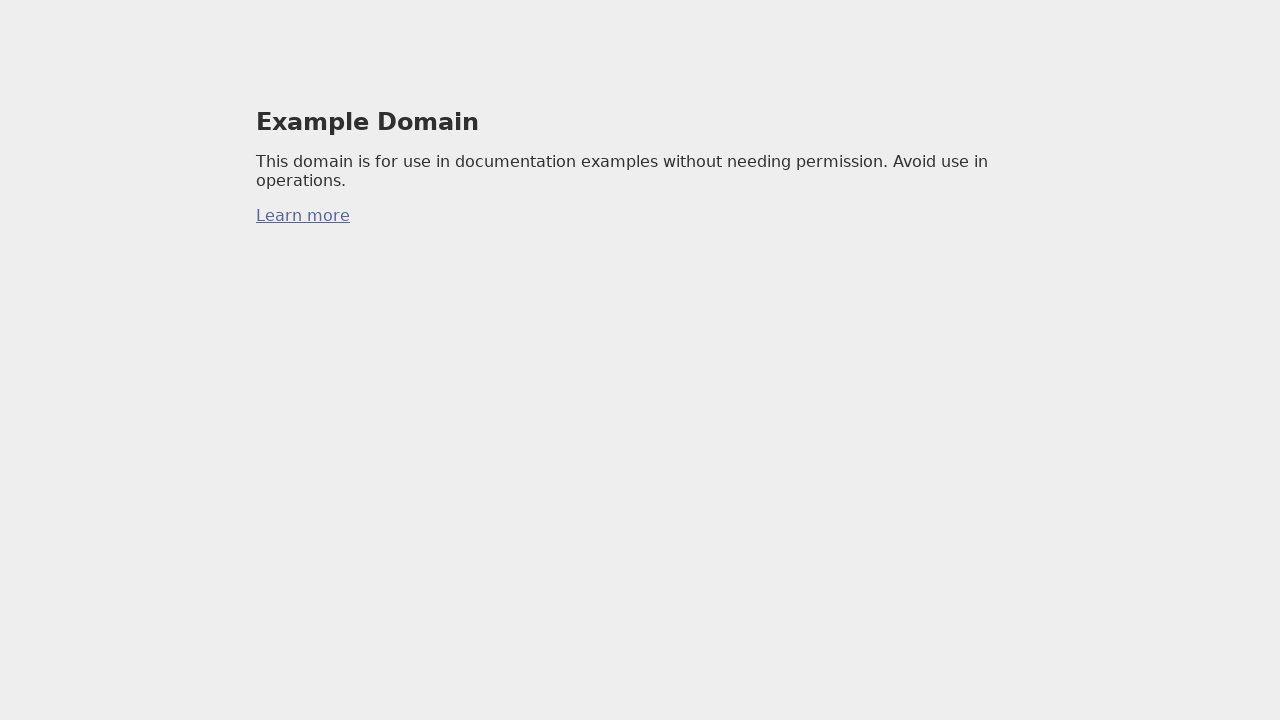

Waited for h1 element to load on example.com
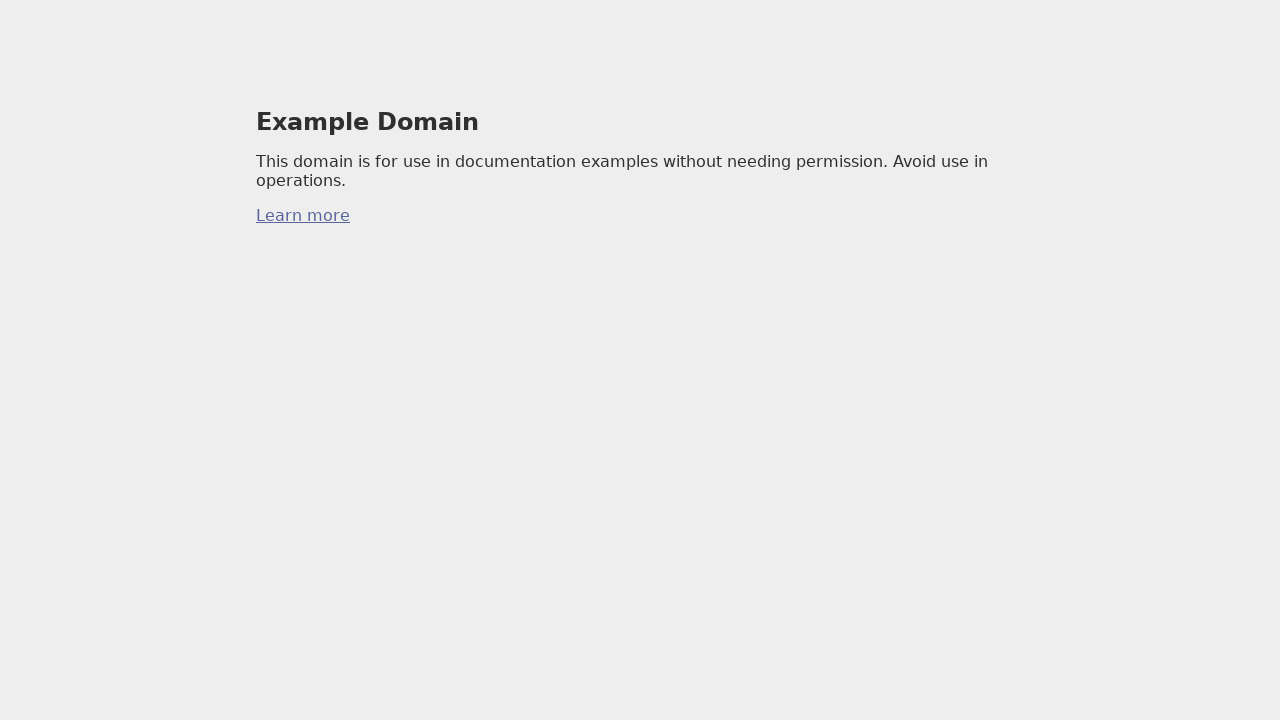

Navigated to dev.to
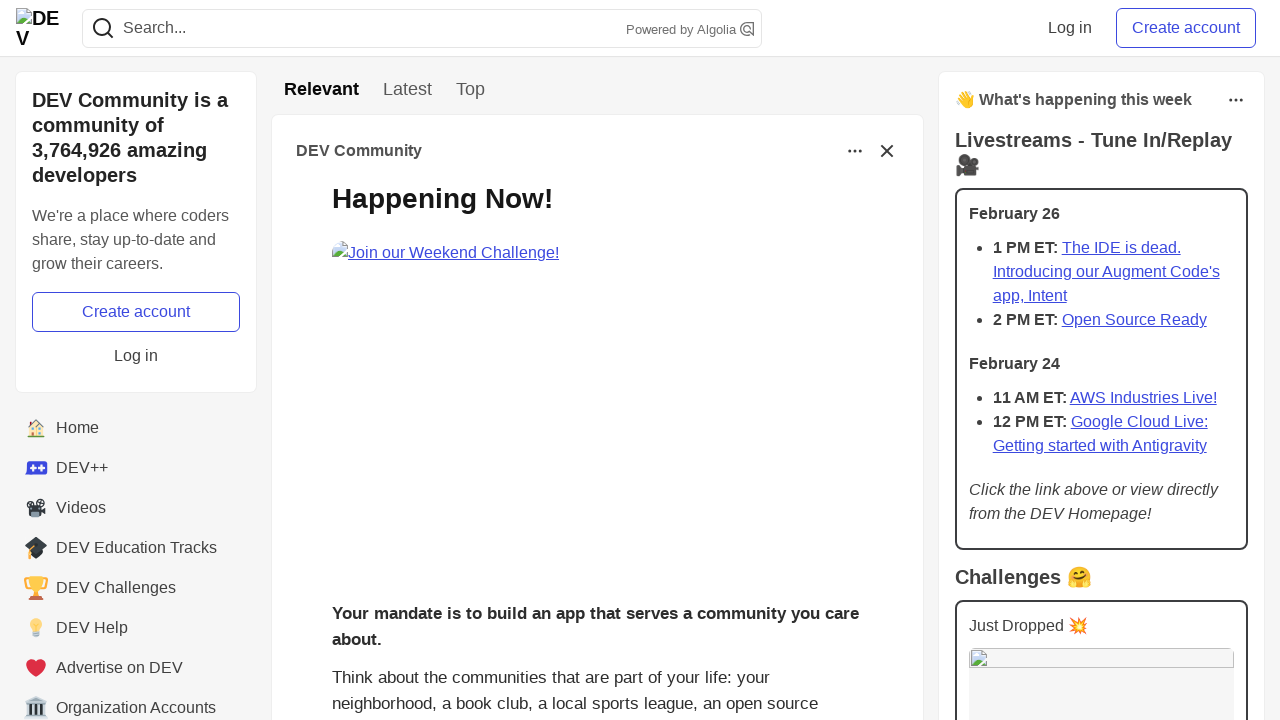

Waited for topbar element to load on dev.to
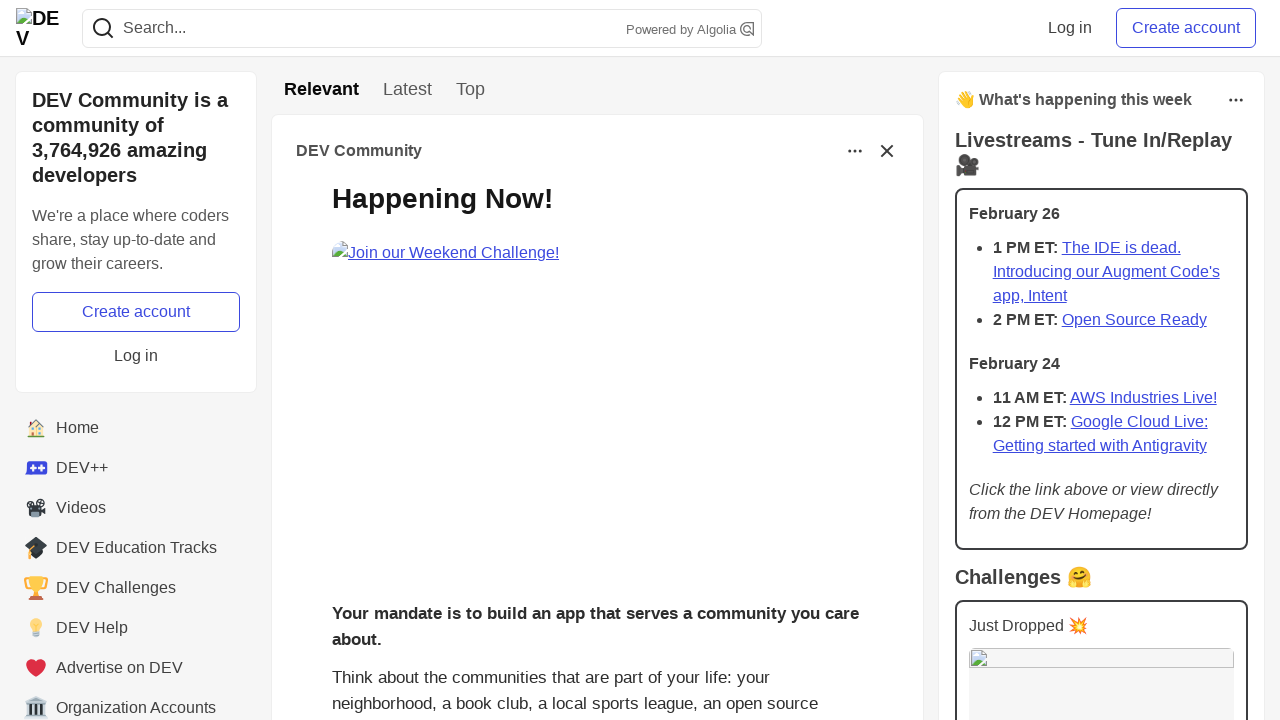

Navigated back to example.com
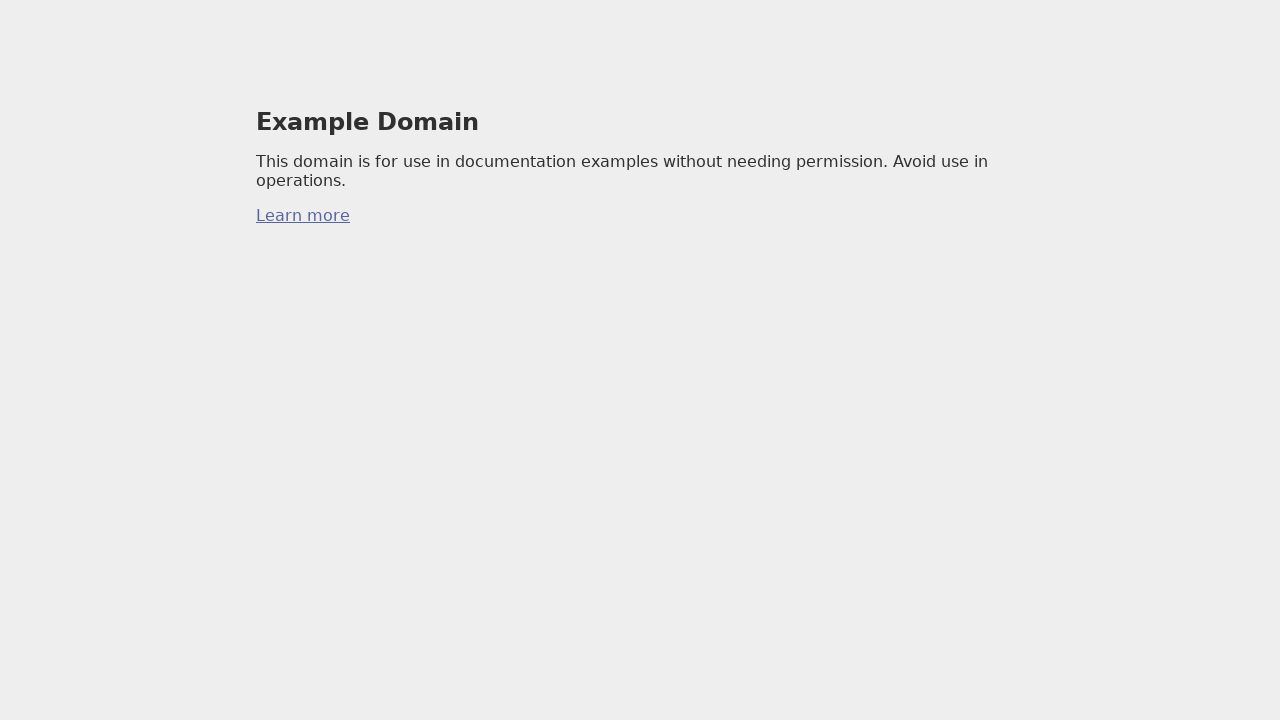

Waited for h1 element to load on example.com after back navigation
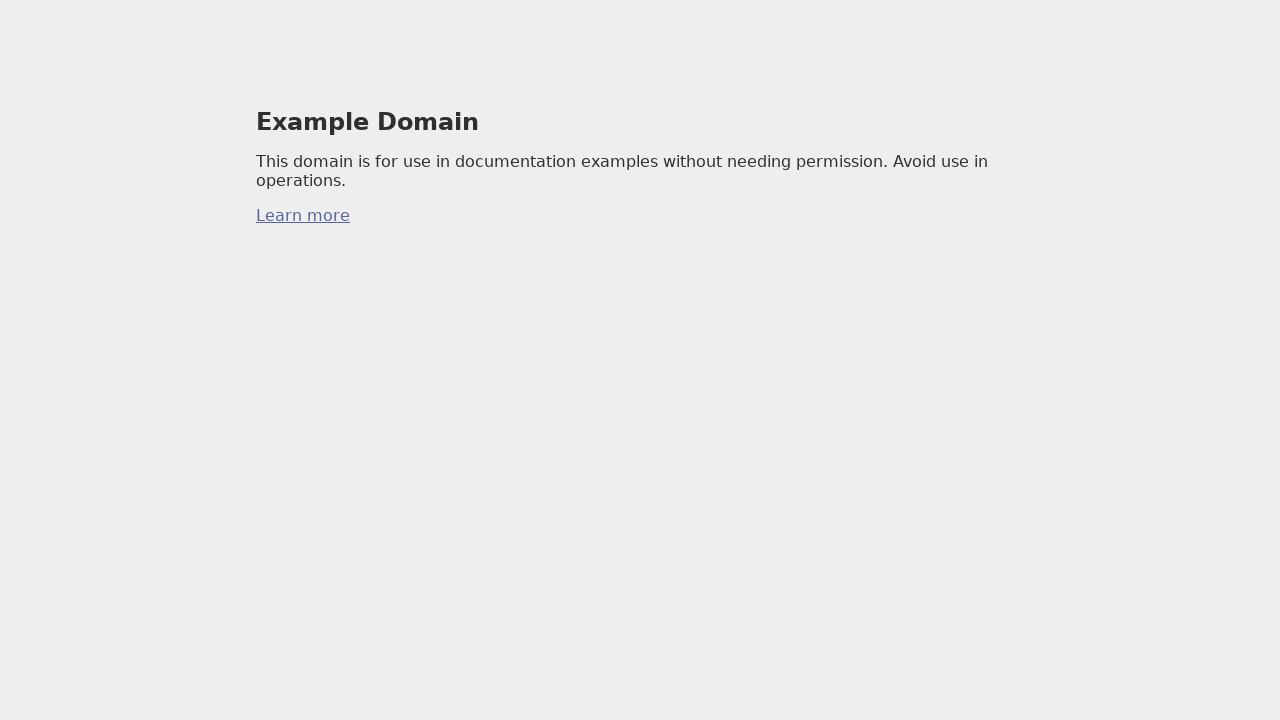

Navigated forward to dev.to
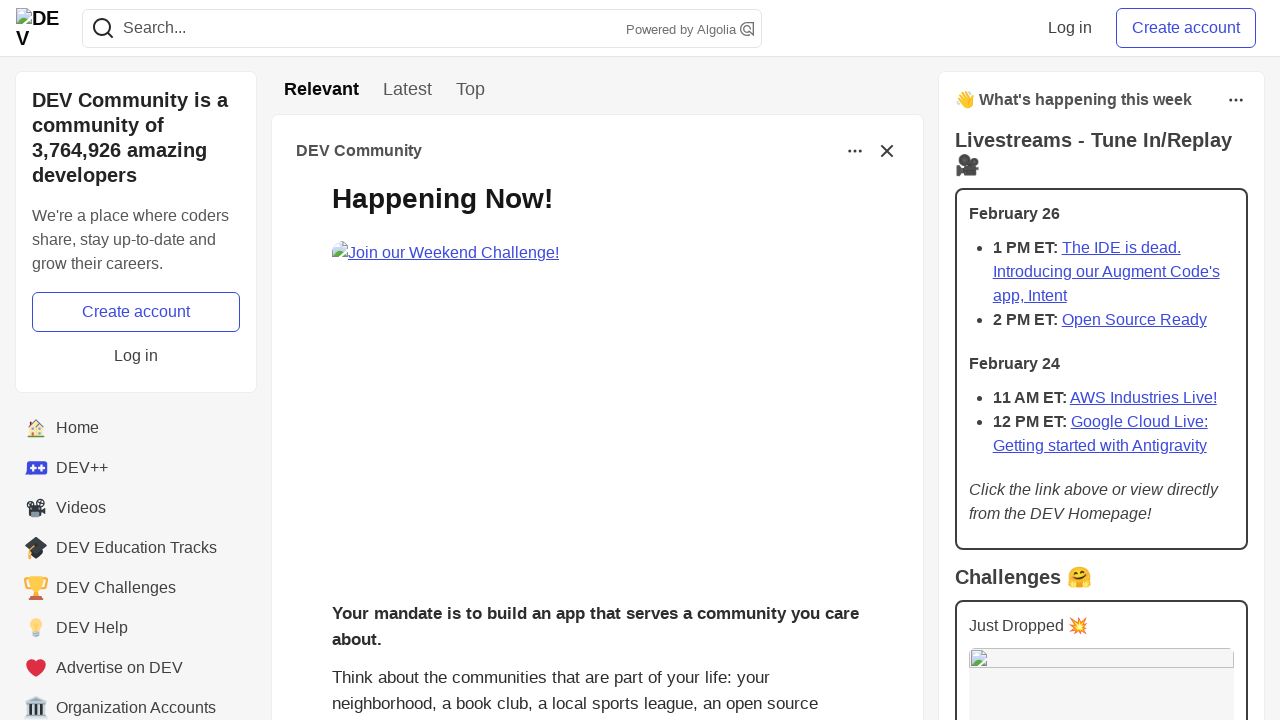

Waited for topbar element to load on dev.to after forward navigation
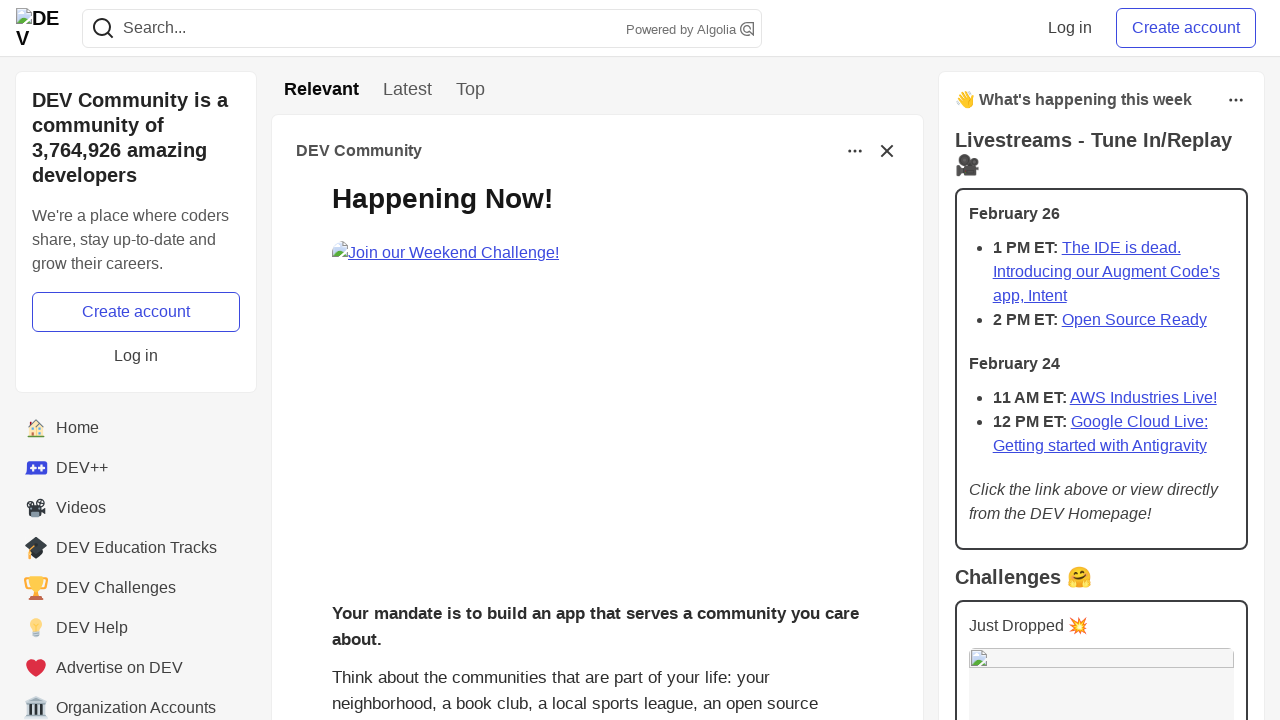

Navigated to testcafe example page
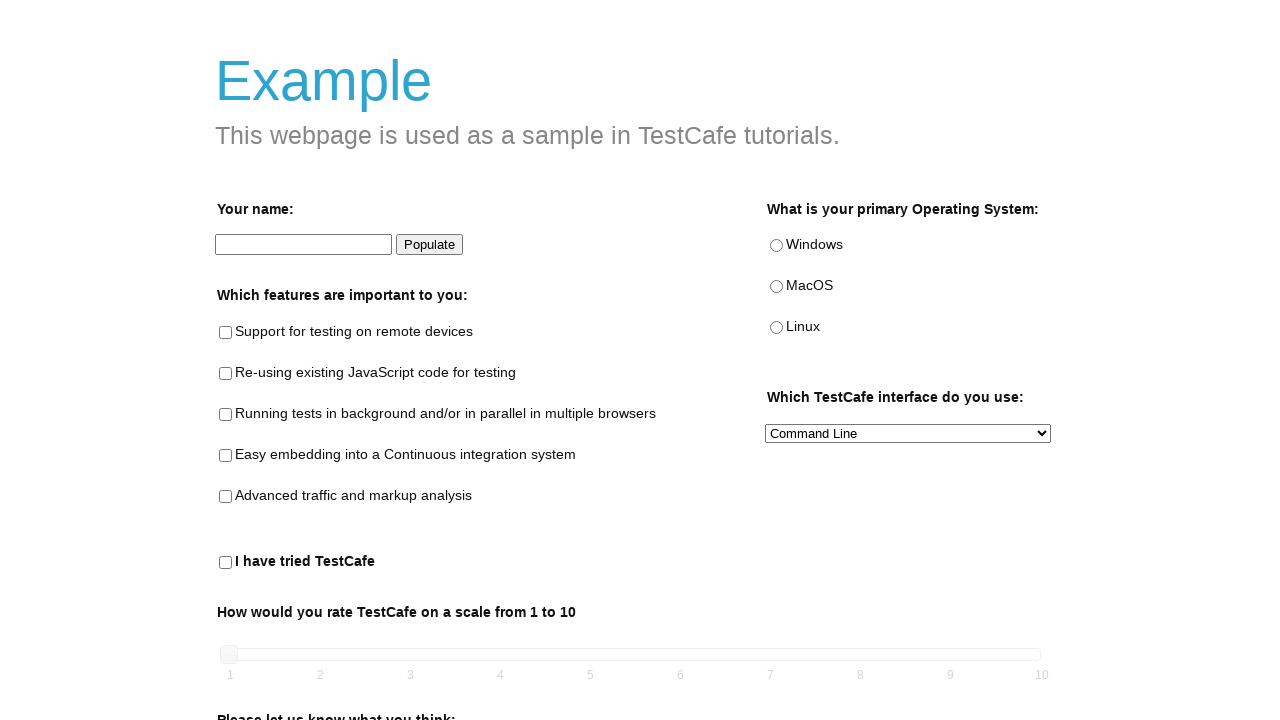

Filled developer name input field with 'Zie' on #developer-name
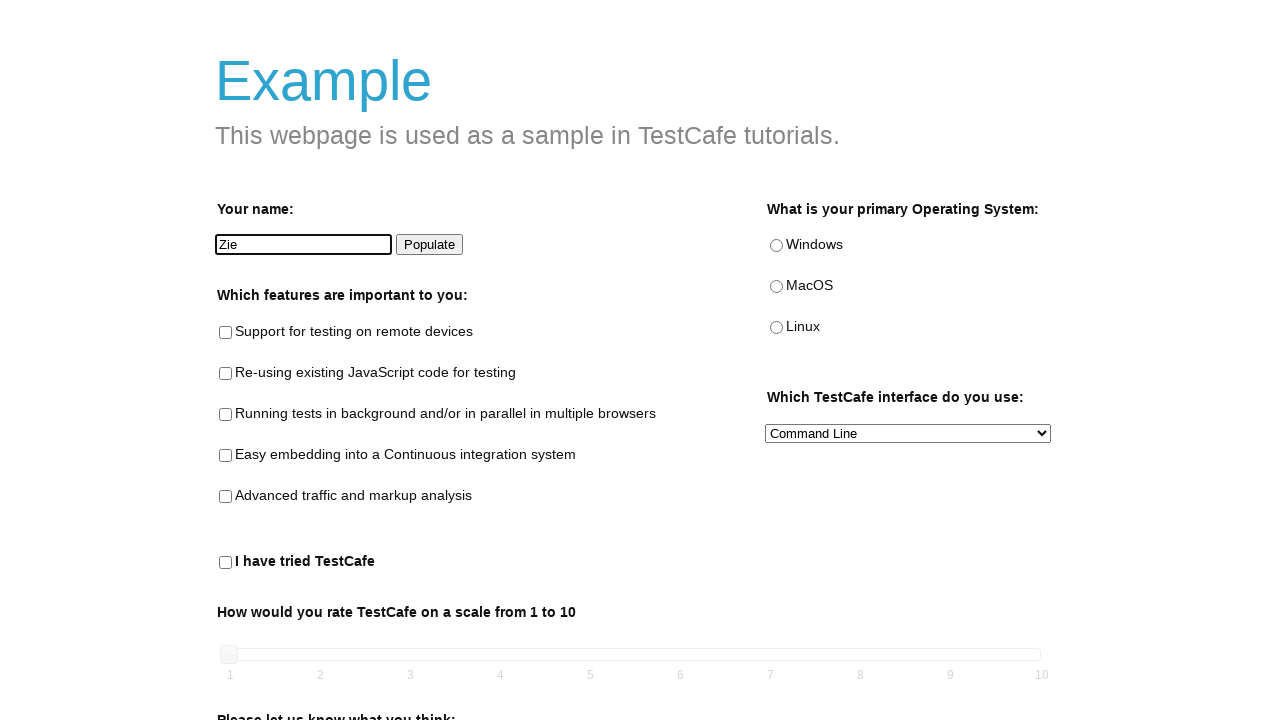

Clicked parallel testing checkbox at (226, 415) on #background-parallel-testing
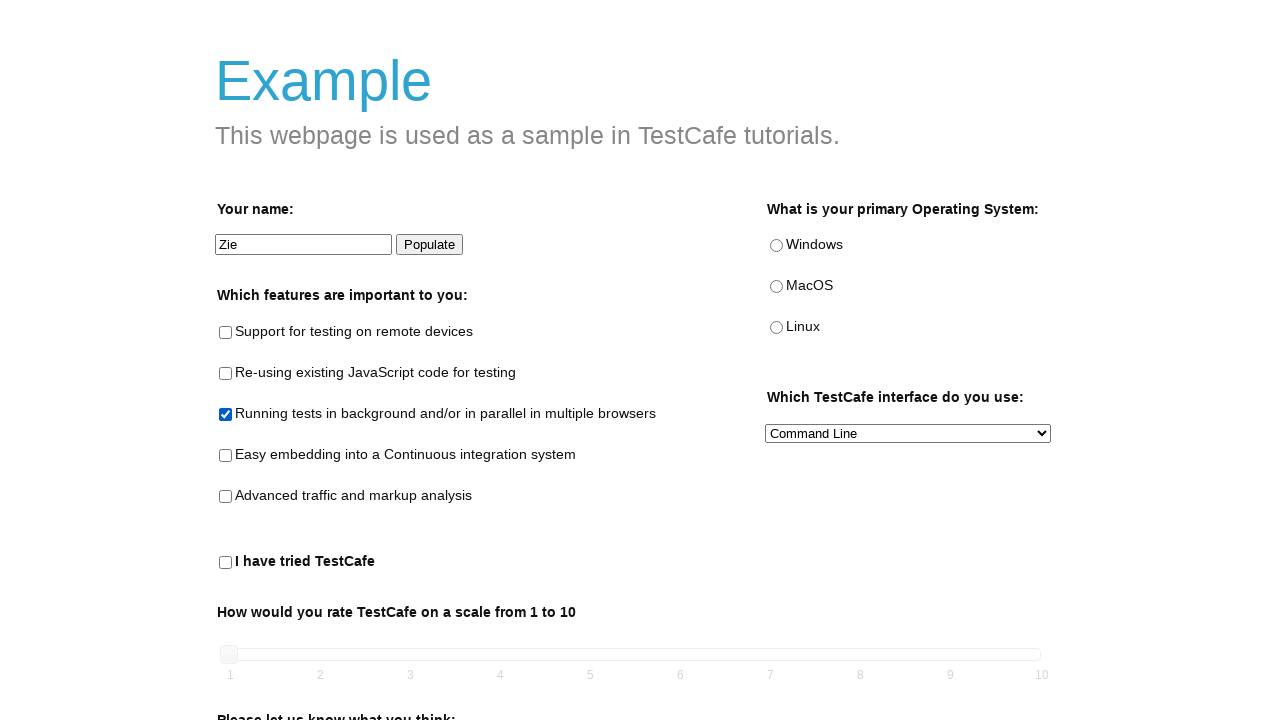

Selected 'Both' from preferred interface dropdown on #preferred-interface
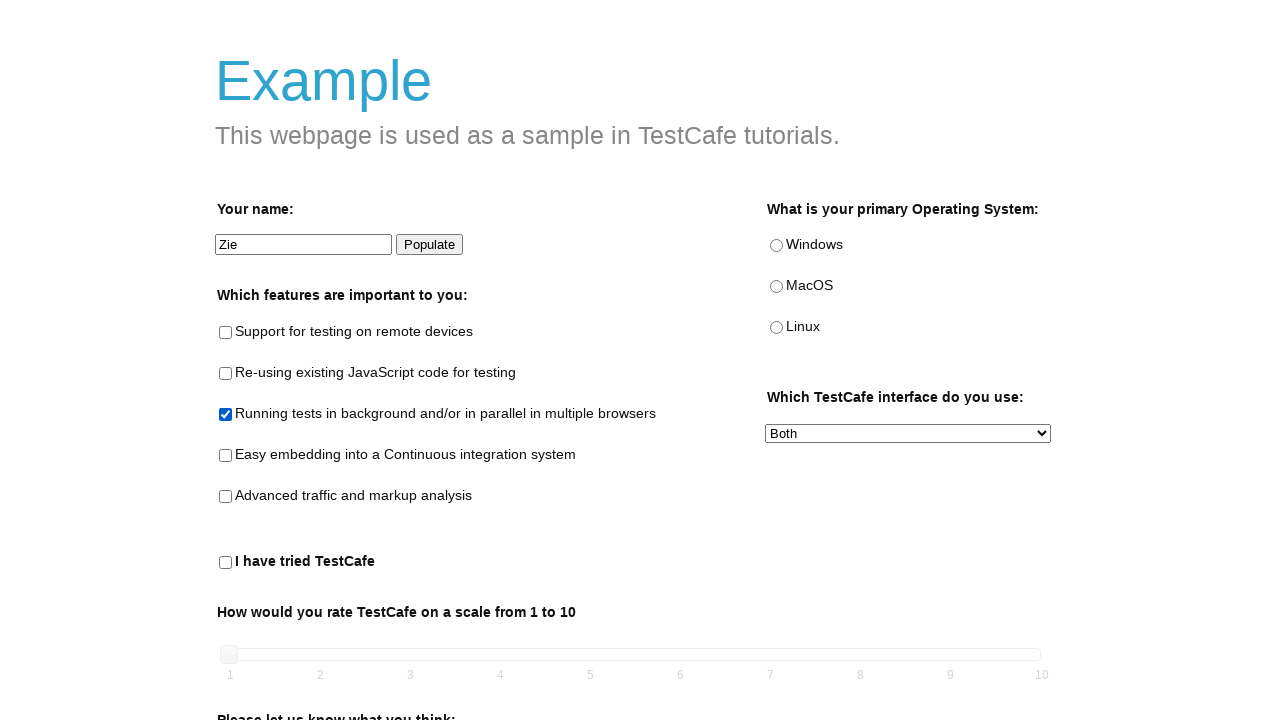

Waited 1 second before form submission
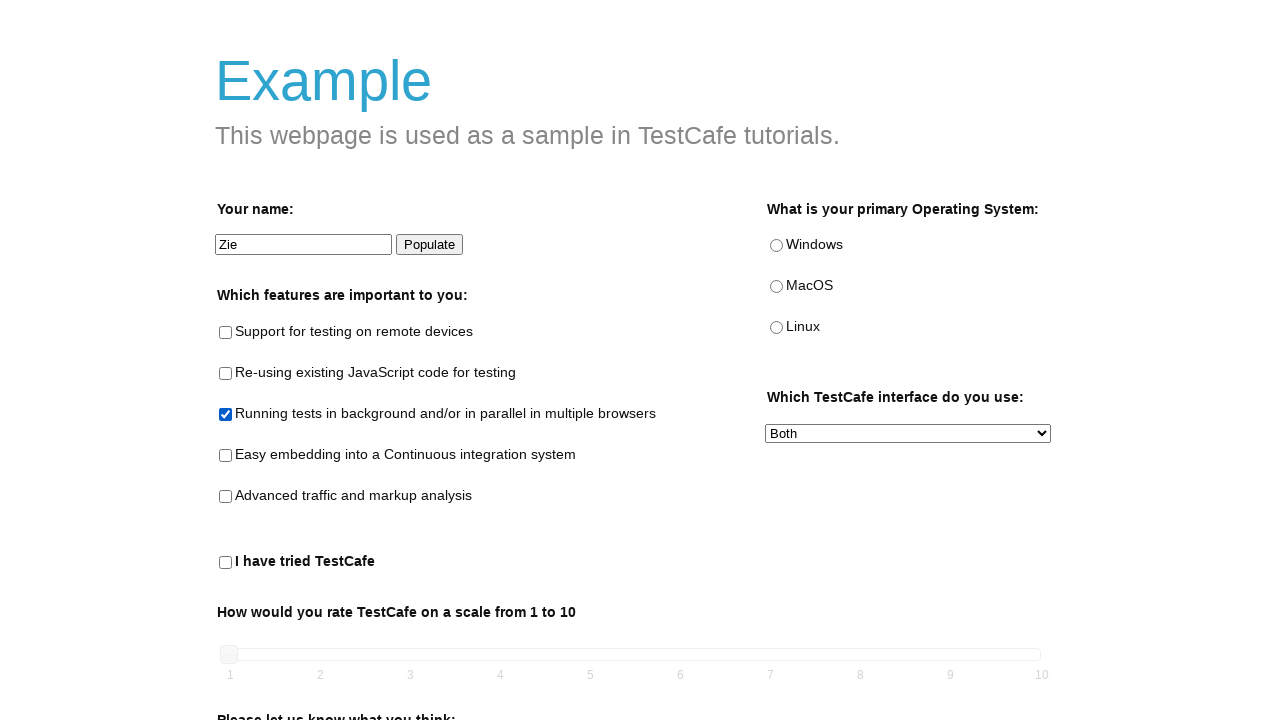

Clicked submit button to submit form at (265, 675) on #submit-button
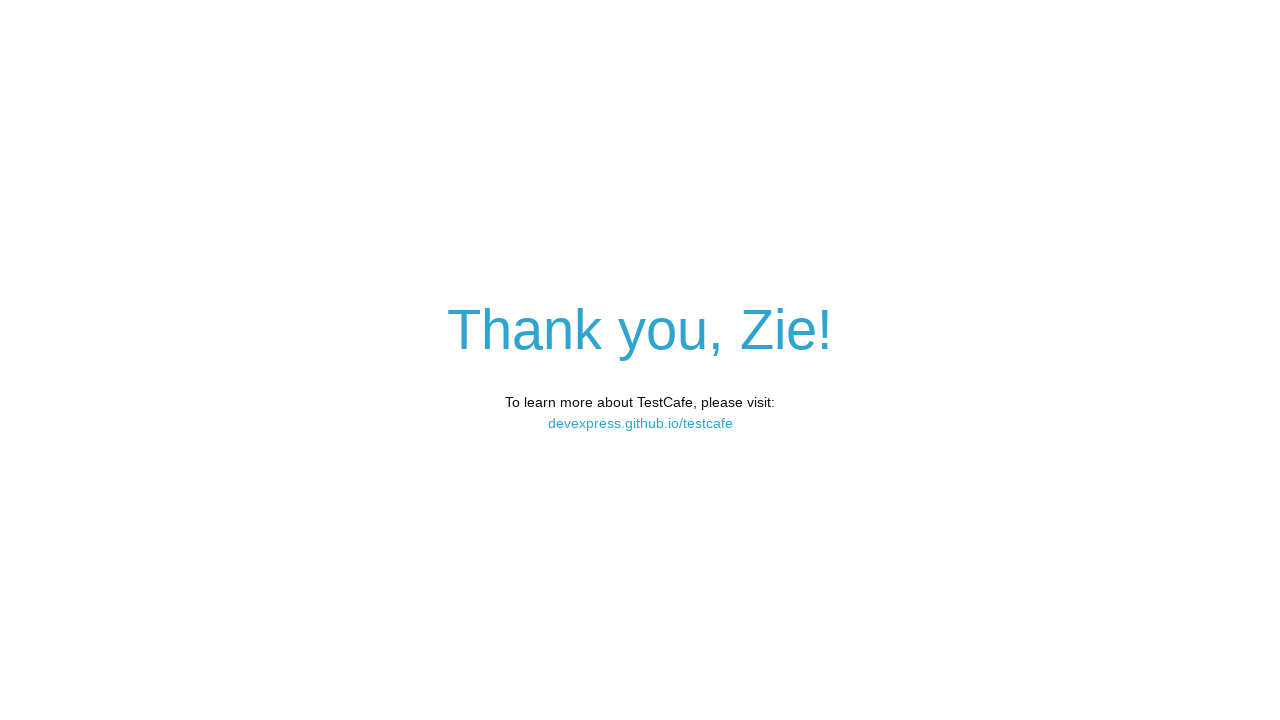

Waited for result content to load after form submission
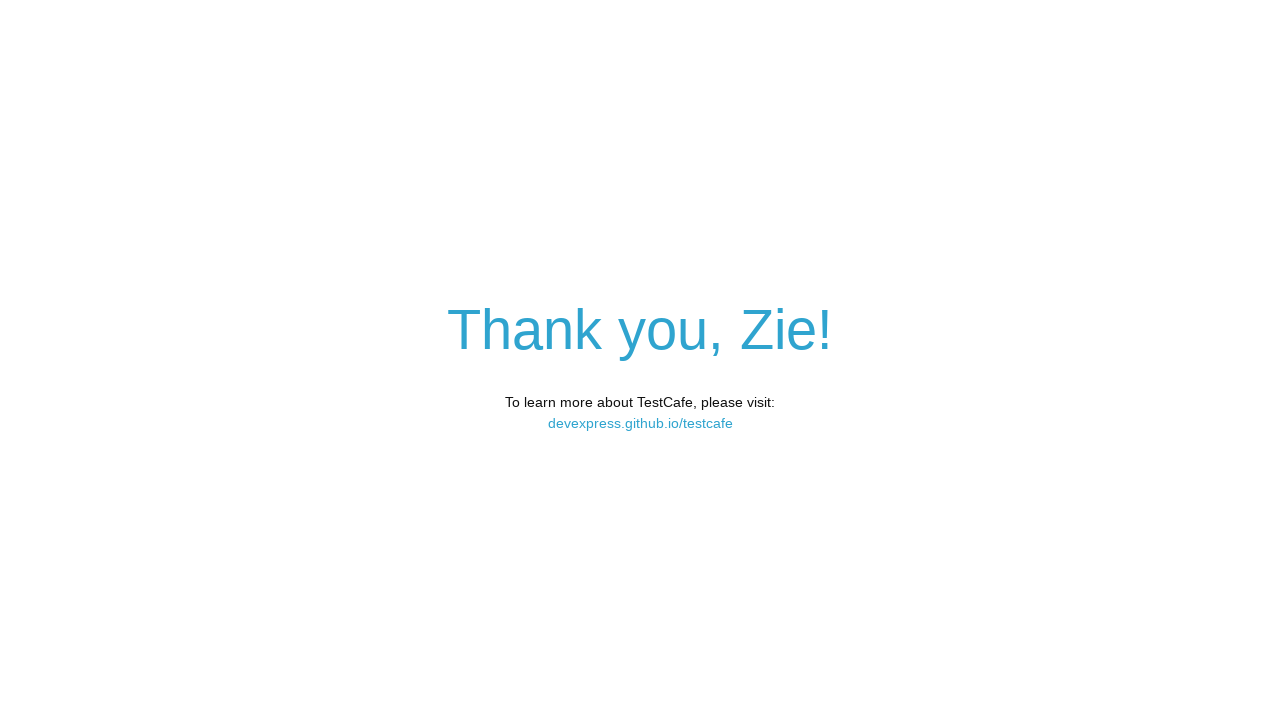

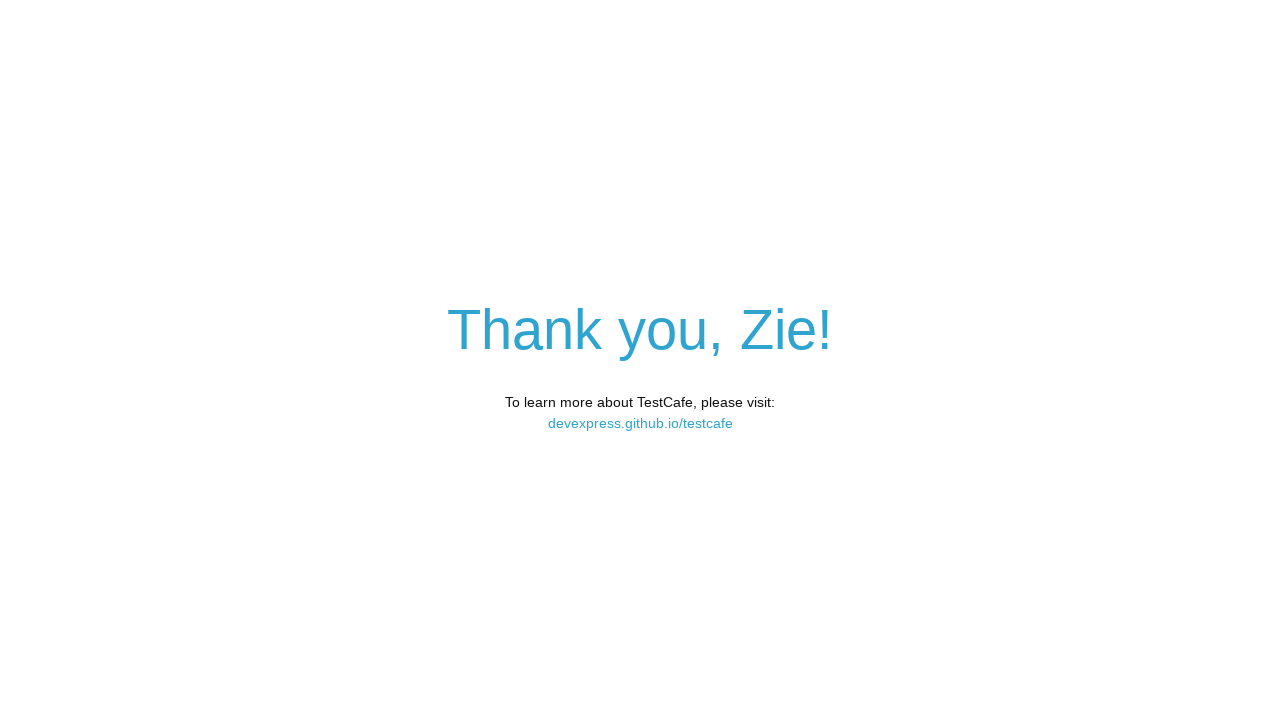